Tests a form on a blog page by filling in a name field and clicking the submit button

Starting URL: http://only-testing-blog.blogspot.in/2013/11/new-test.html

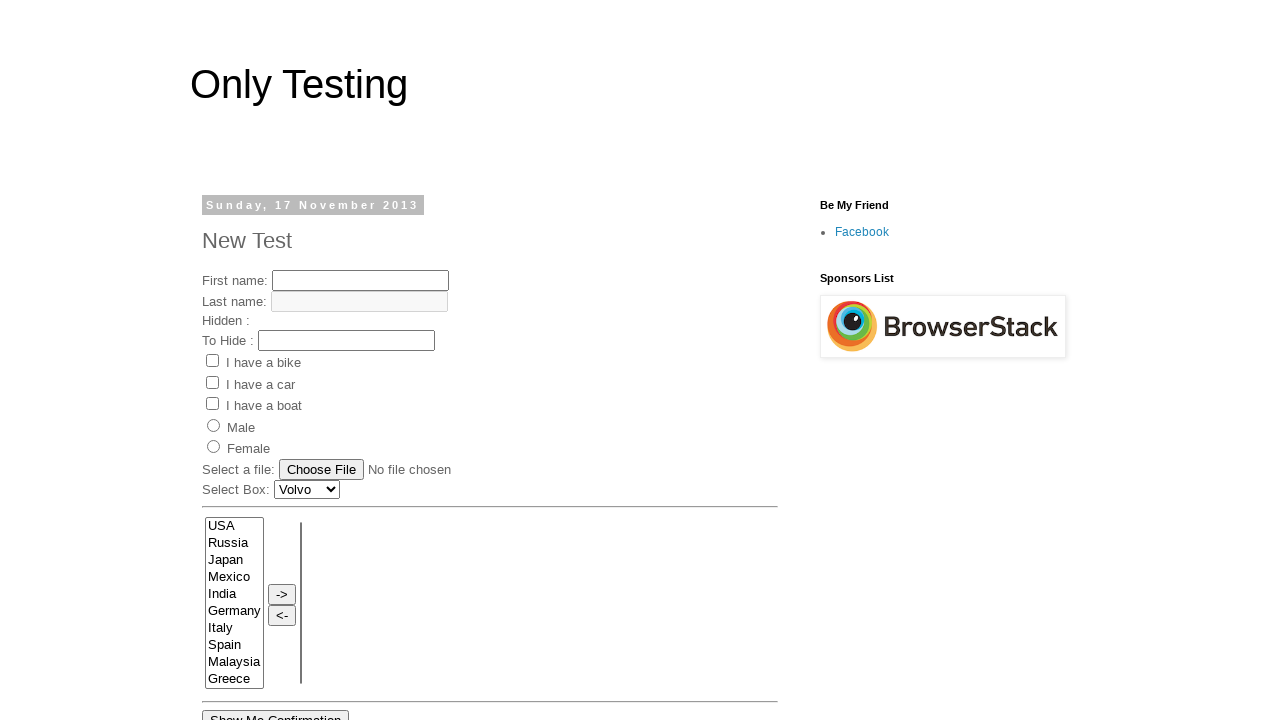

Filled name field with 'My Name' on input[name='fname']
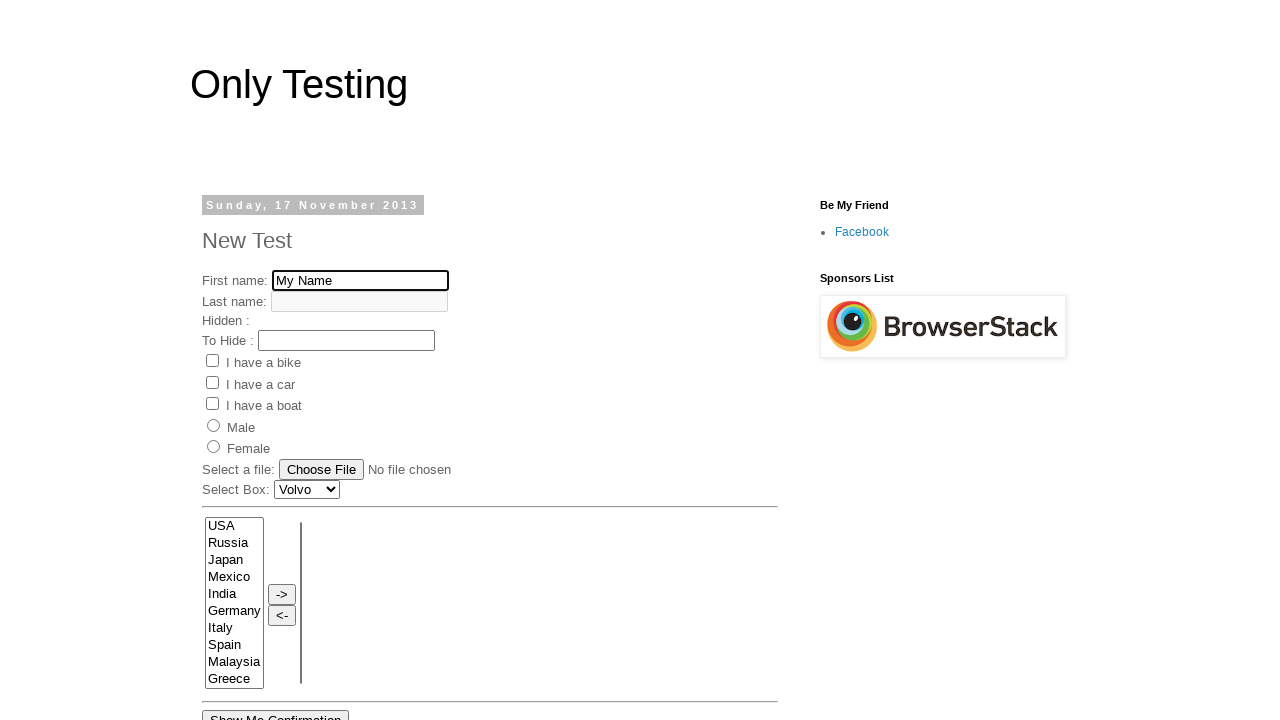

Submit button is visible and ready
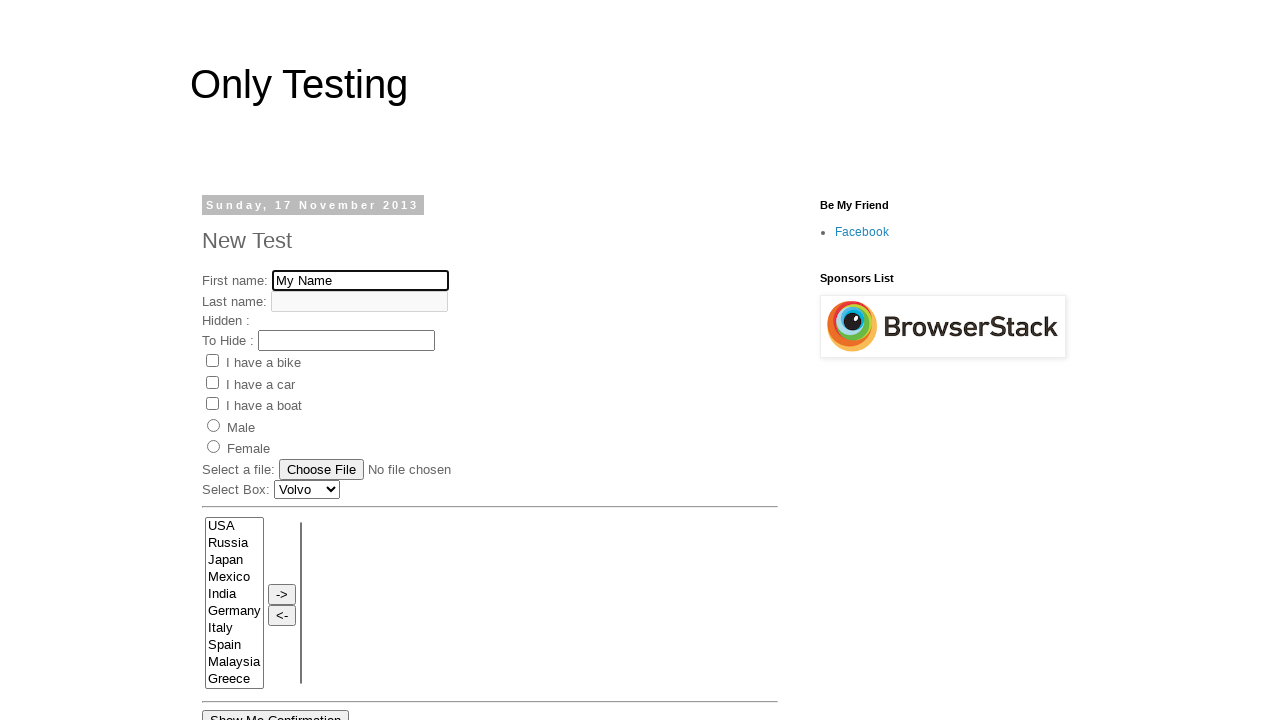

Clicked submit button to submit form at (434, 361) on #submitButton
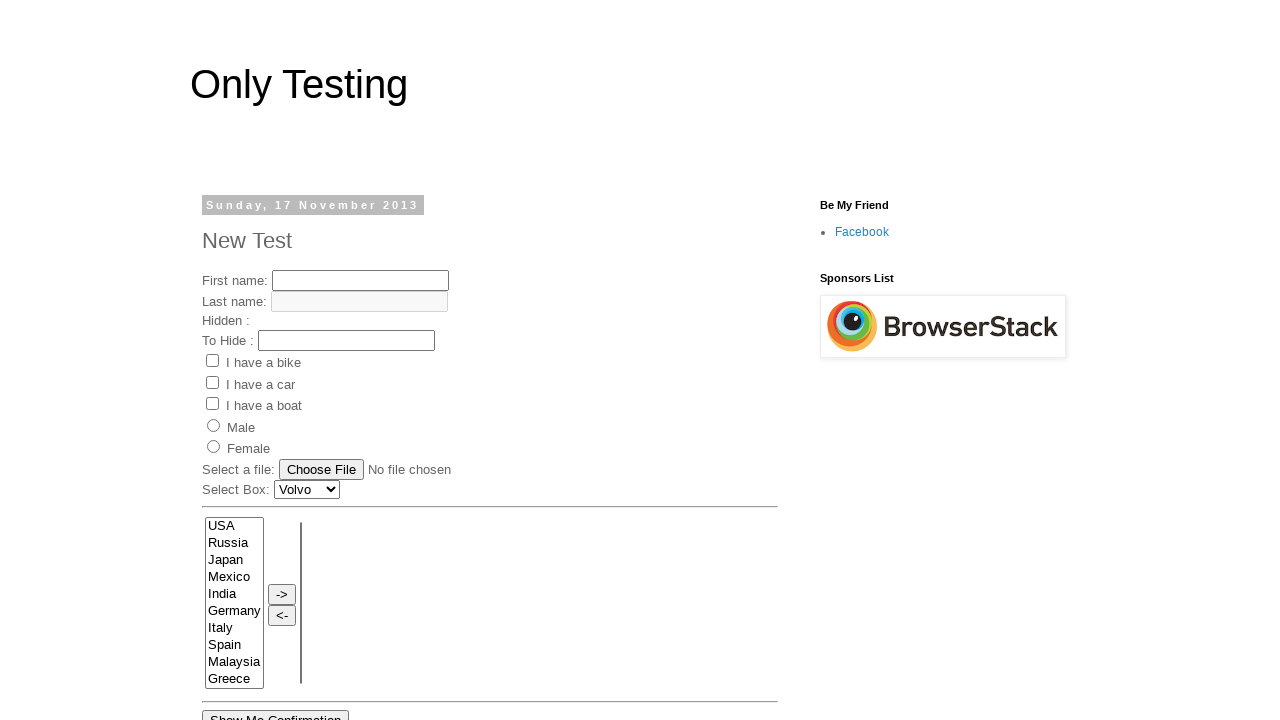

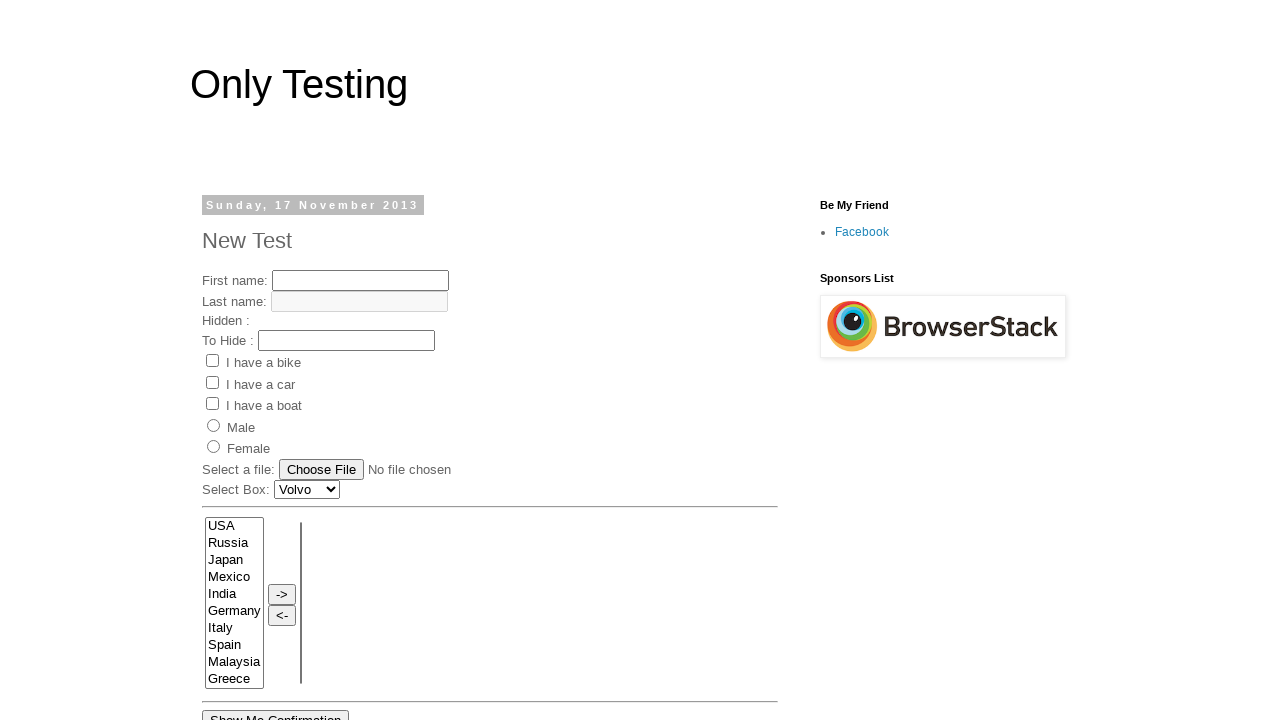